Tests dynamic loading functionality by clicking a button that triggers content to load after a delay and verifying the loaded text appears

Starting URL: http://the-internet.herokuapp.com/dynamic_loading/2

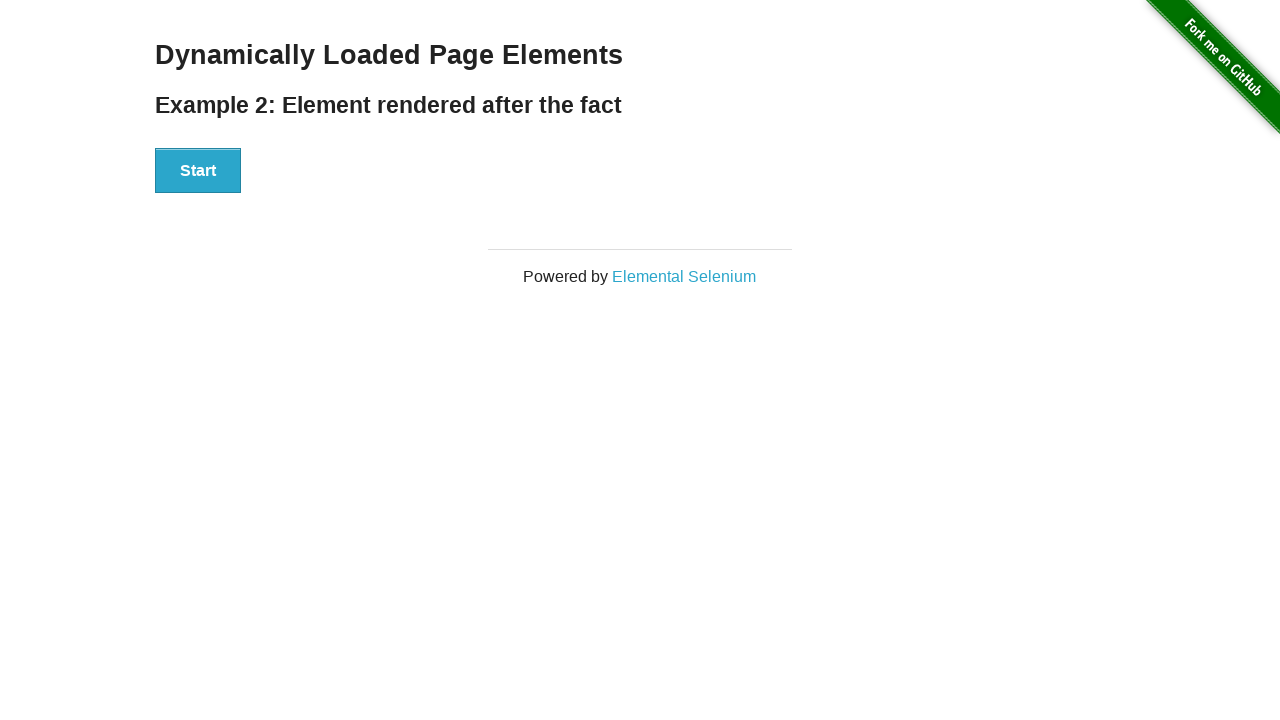

Clicked Start button to trigger dynamic loading at (198, 171) on #start > button
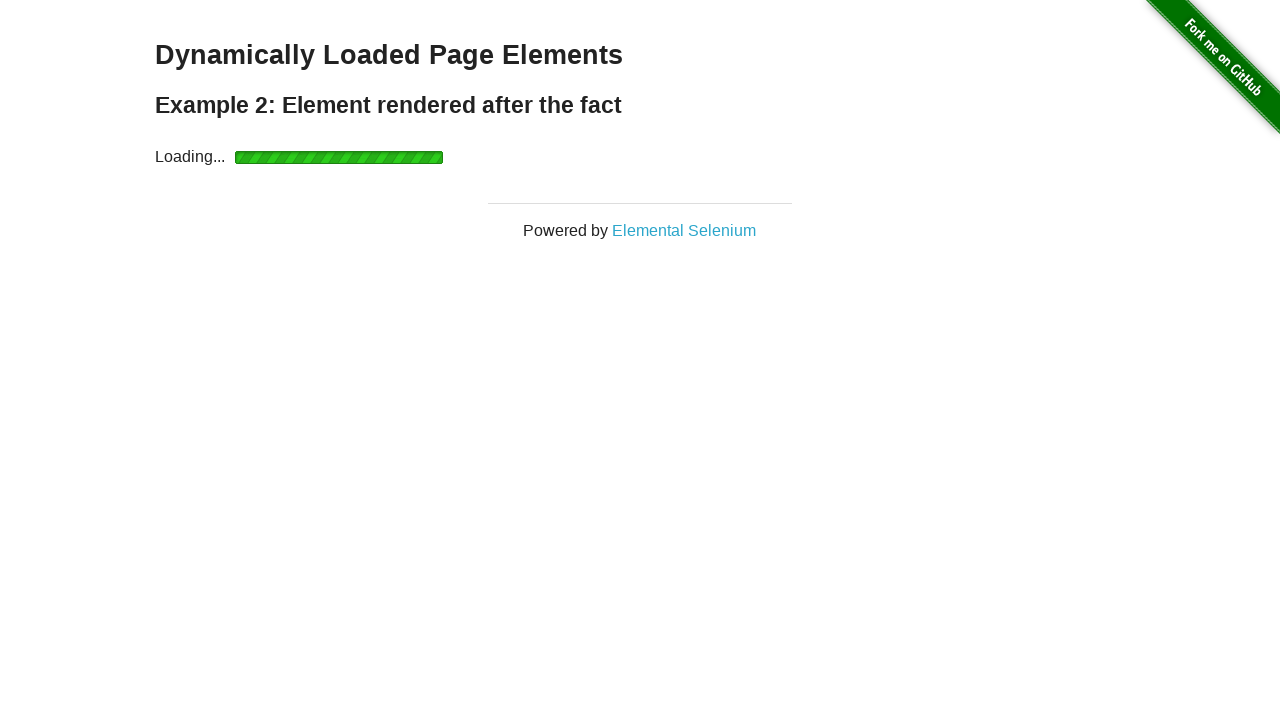

Waited for dynamically loaded text element to appear
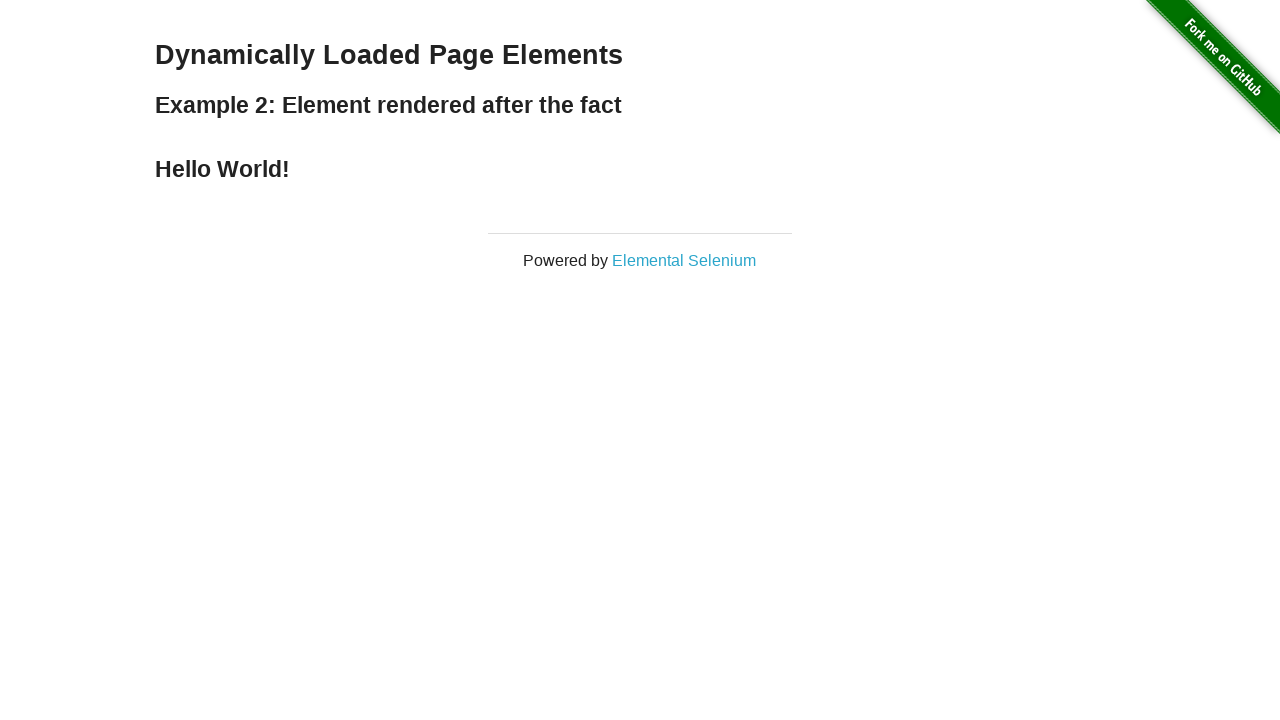

Located the loaded text element
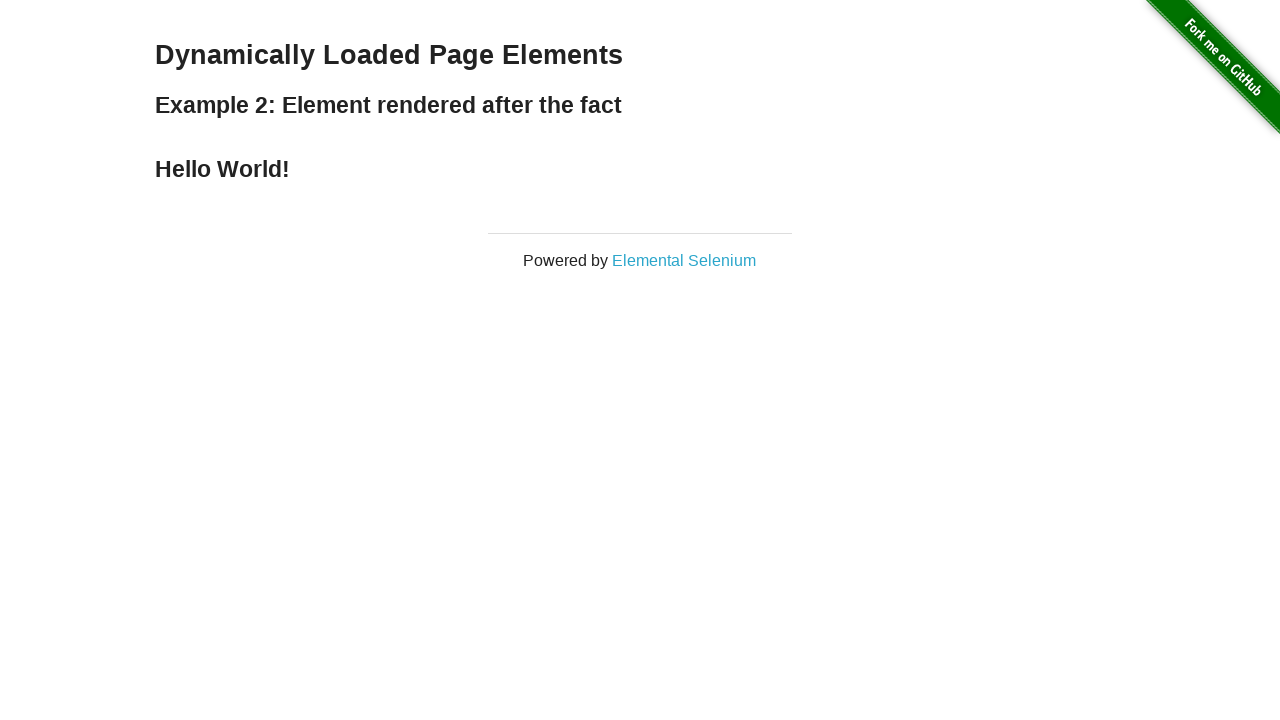

Extracted text from loaded element: 'Hello World!'
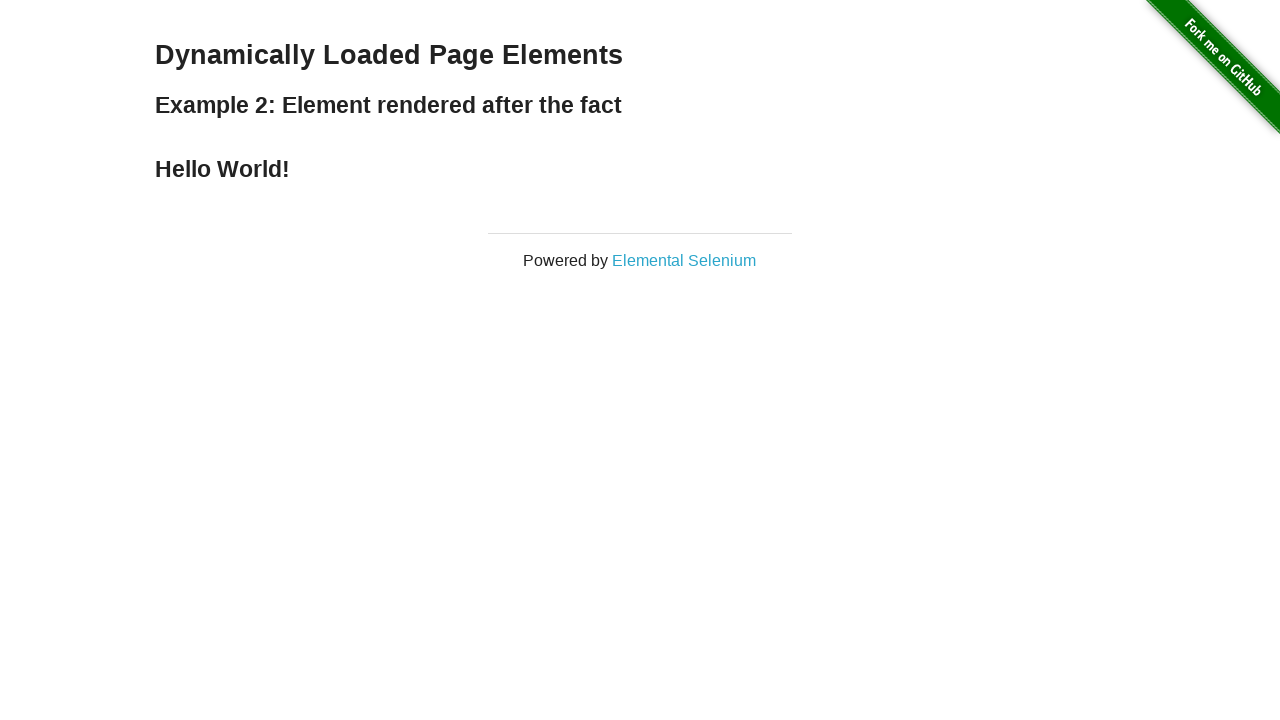

Printed the loaded text to console
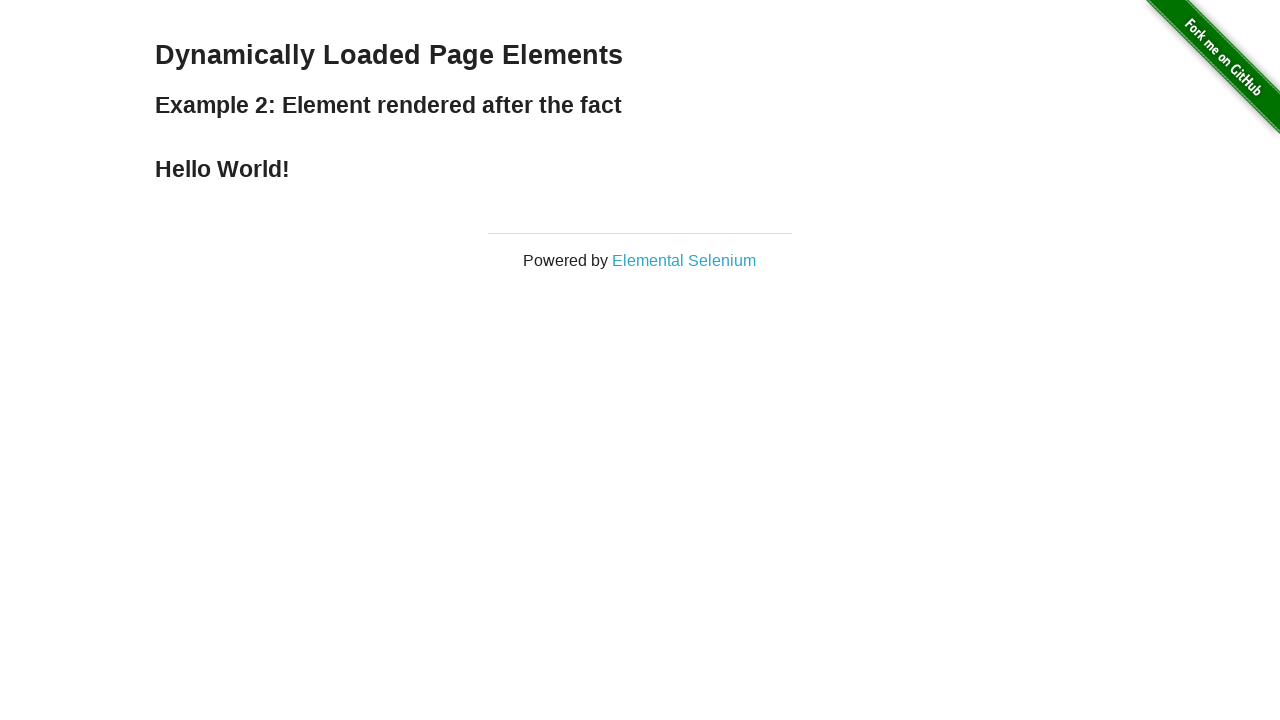

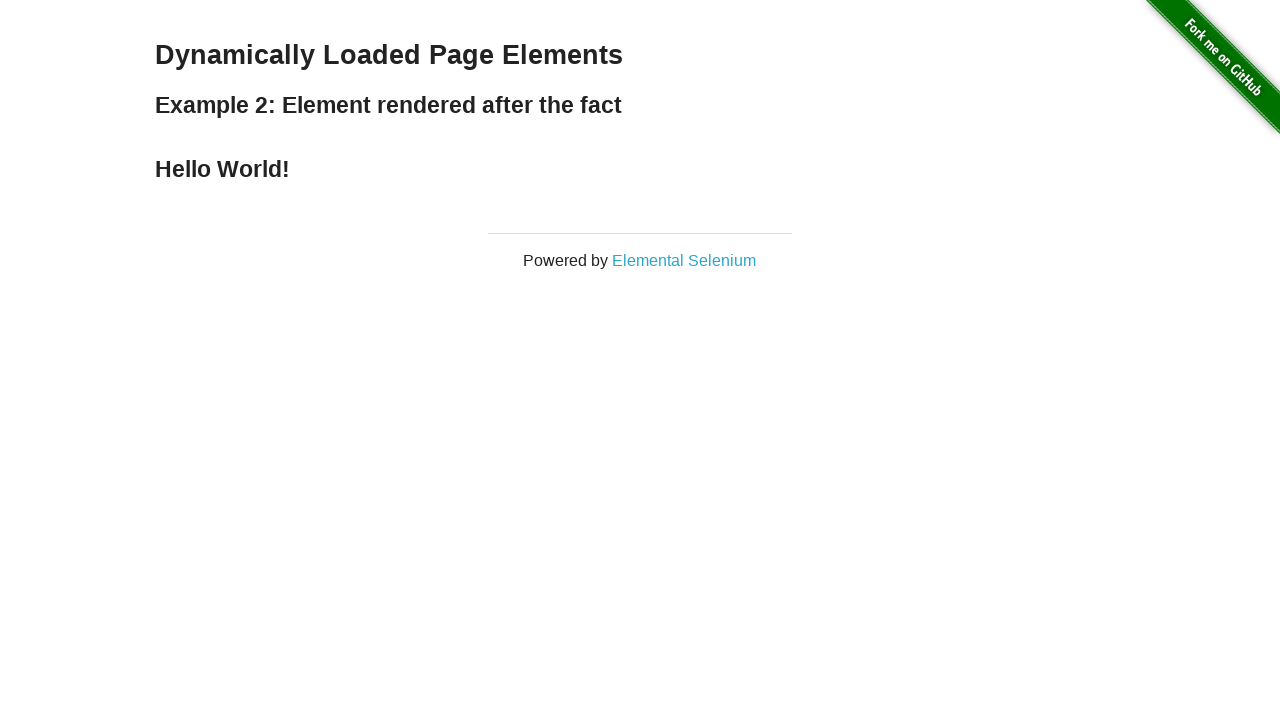